Tests form validation with password that is too short (less than 6 characters)

Starting URL: https://alada.vn/tai-khoan/dang-ky.html

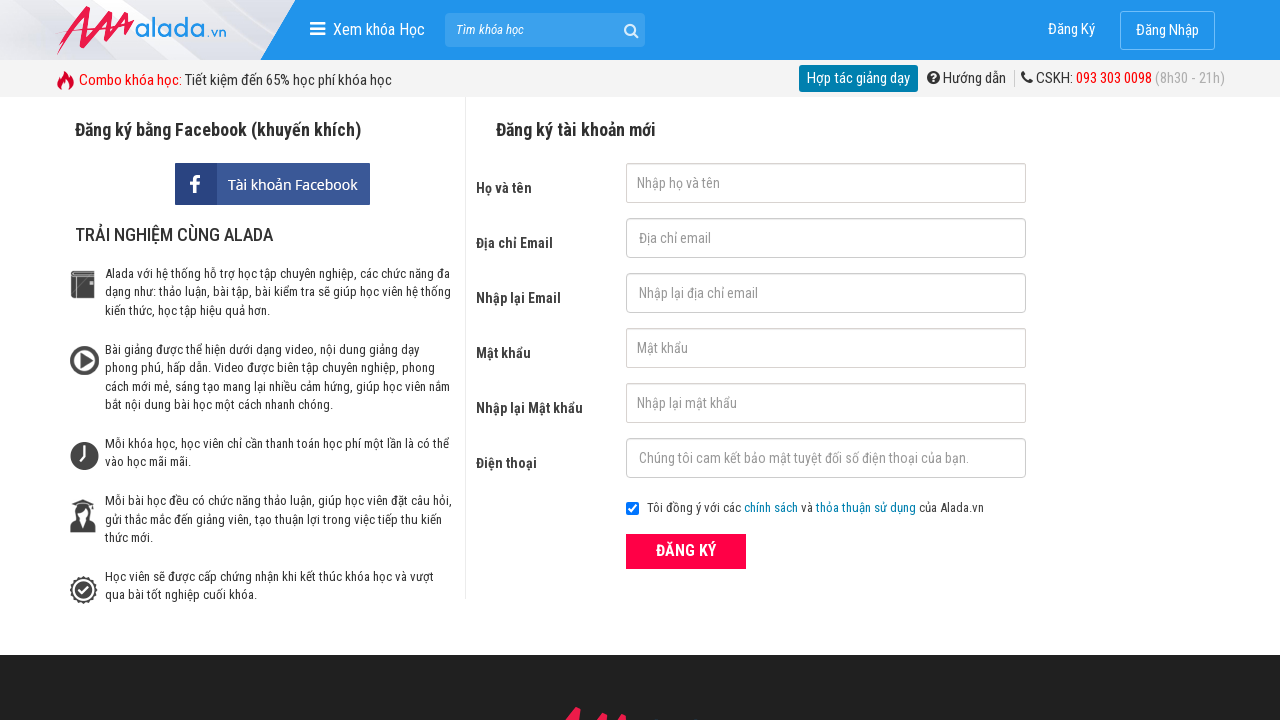

Filled first name field with 'Loan Hoang' on #txtFirstname
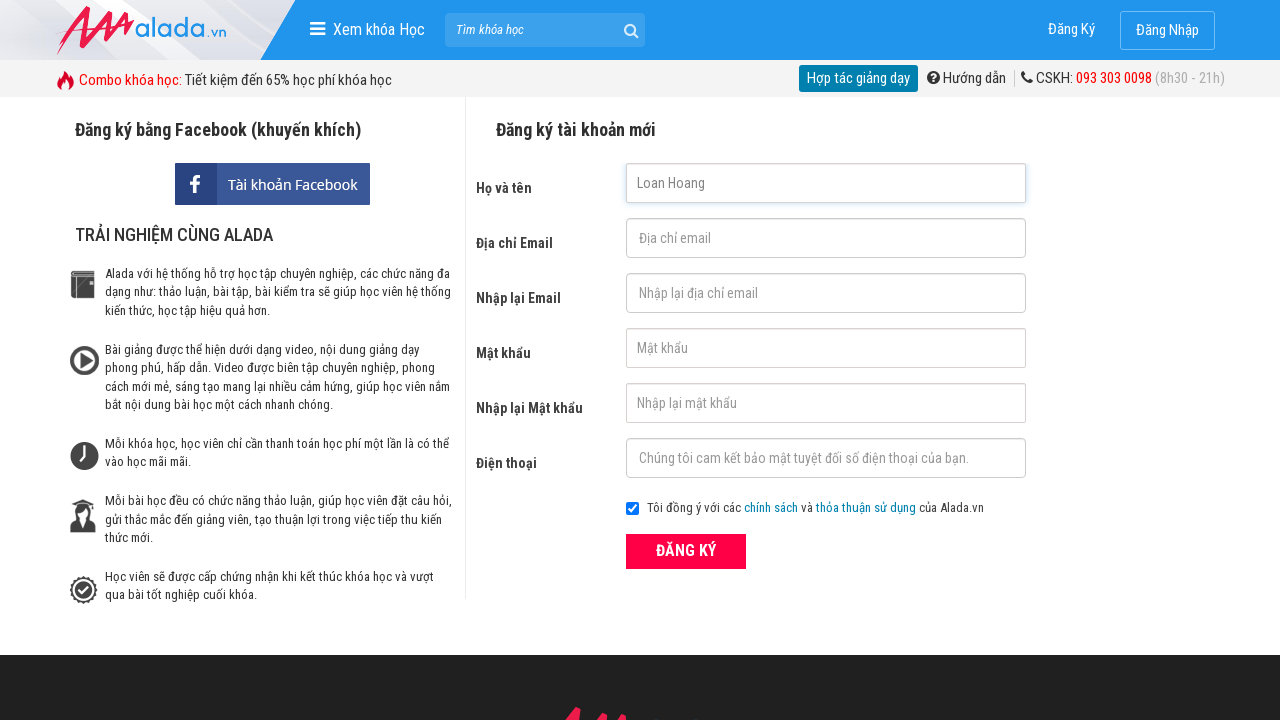

Filled email field with '123@vn.com' on #txtEmail
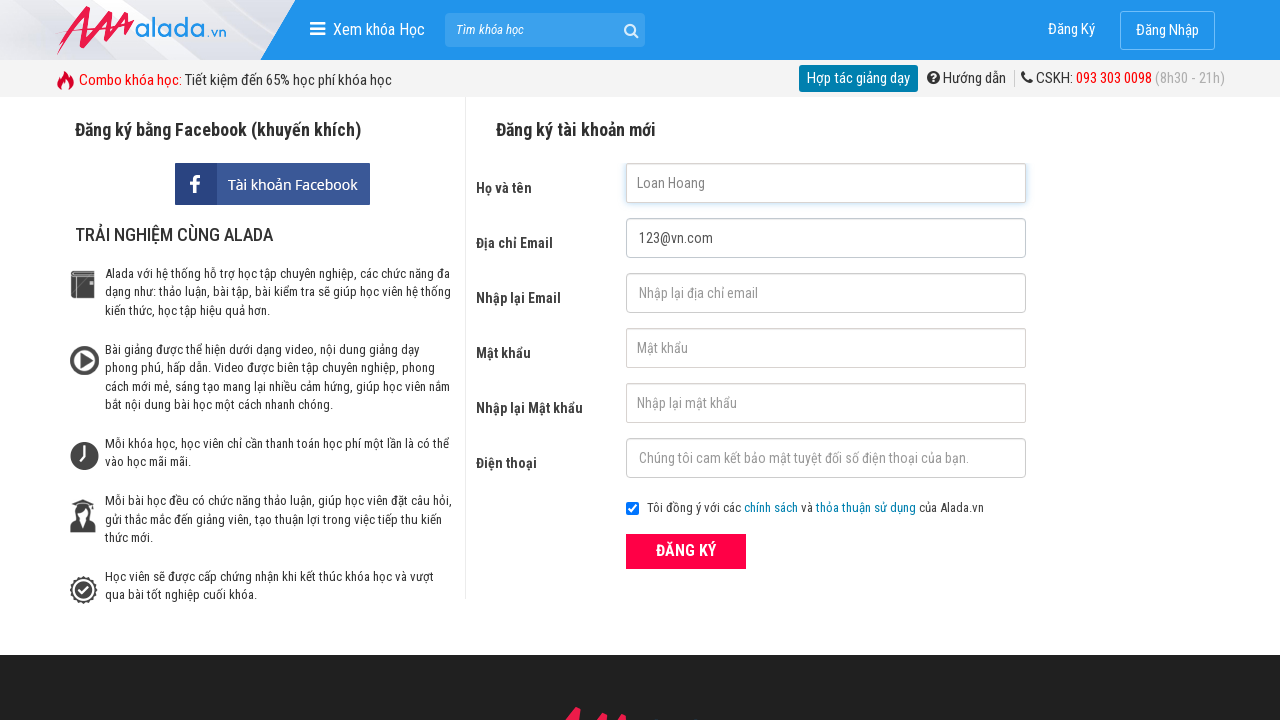

Filled confirm email field with '123@vn.com' on #txtCEmail
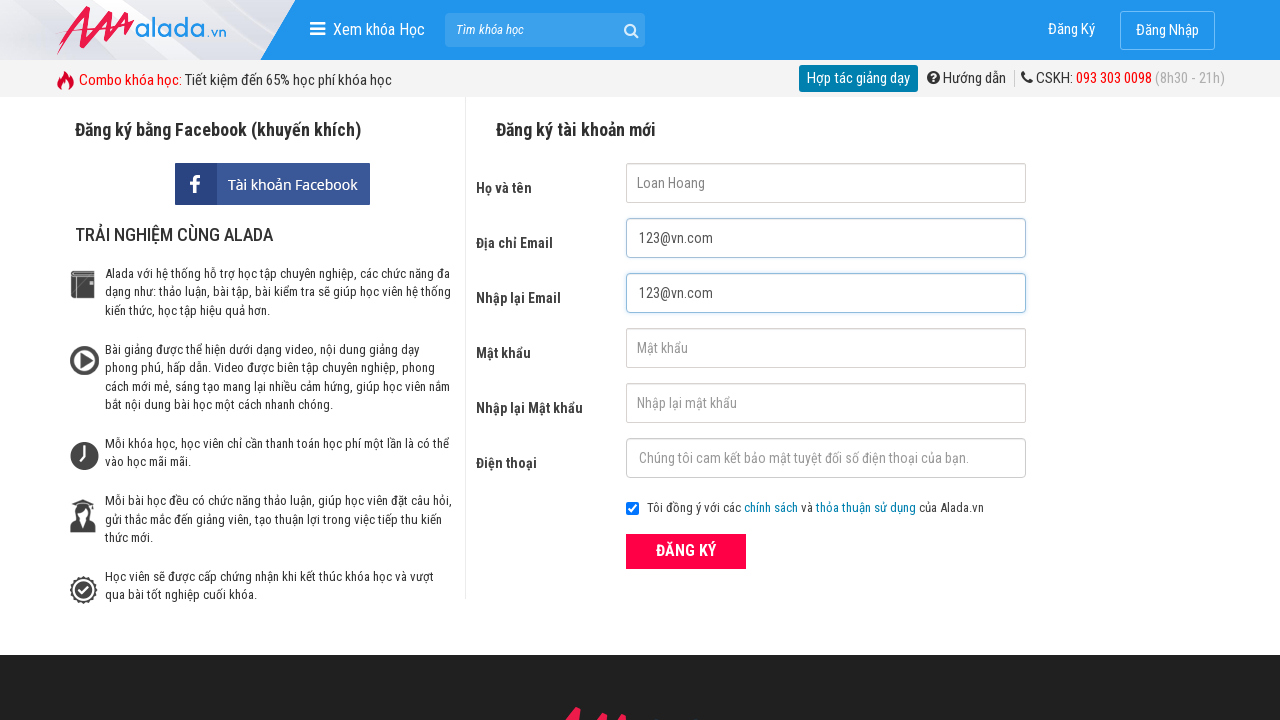

Filled password field with short password '123' (less than 6 characters) on #txtPassword
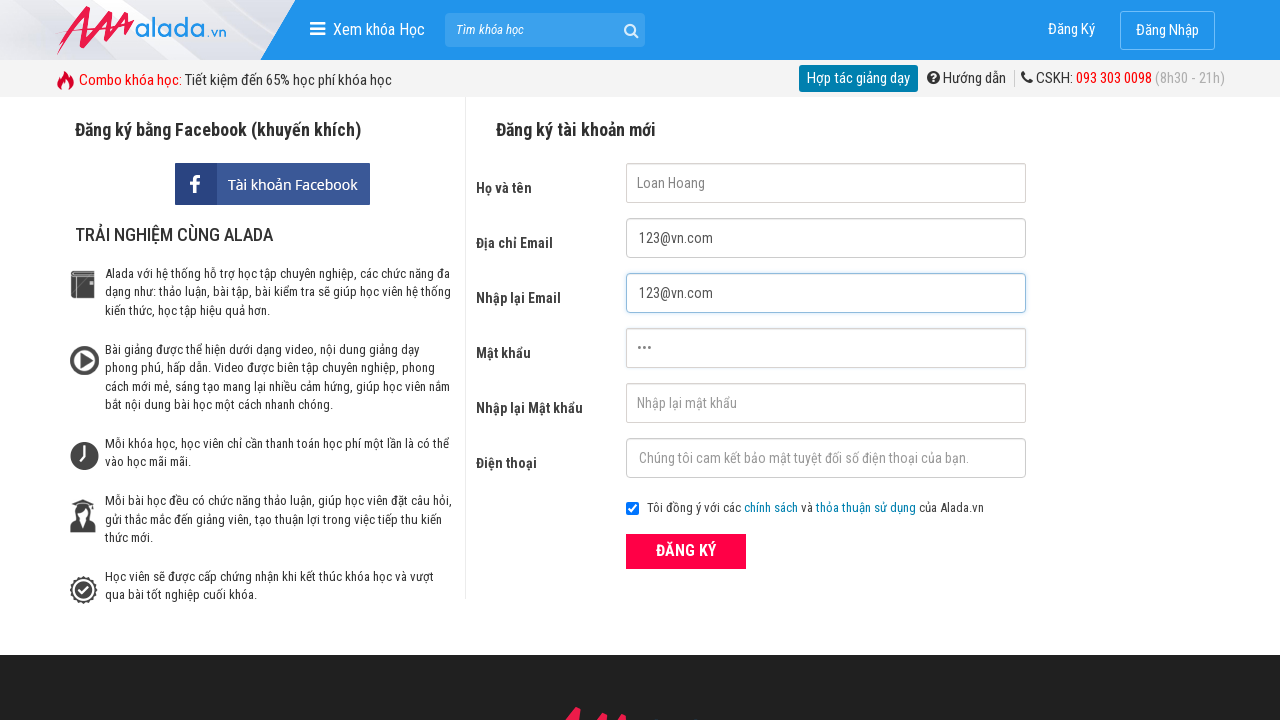

Filled confirm password field with '123' on #txtCPassword
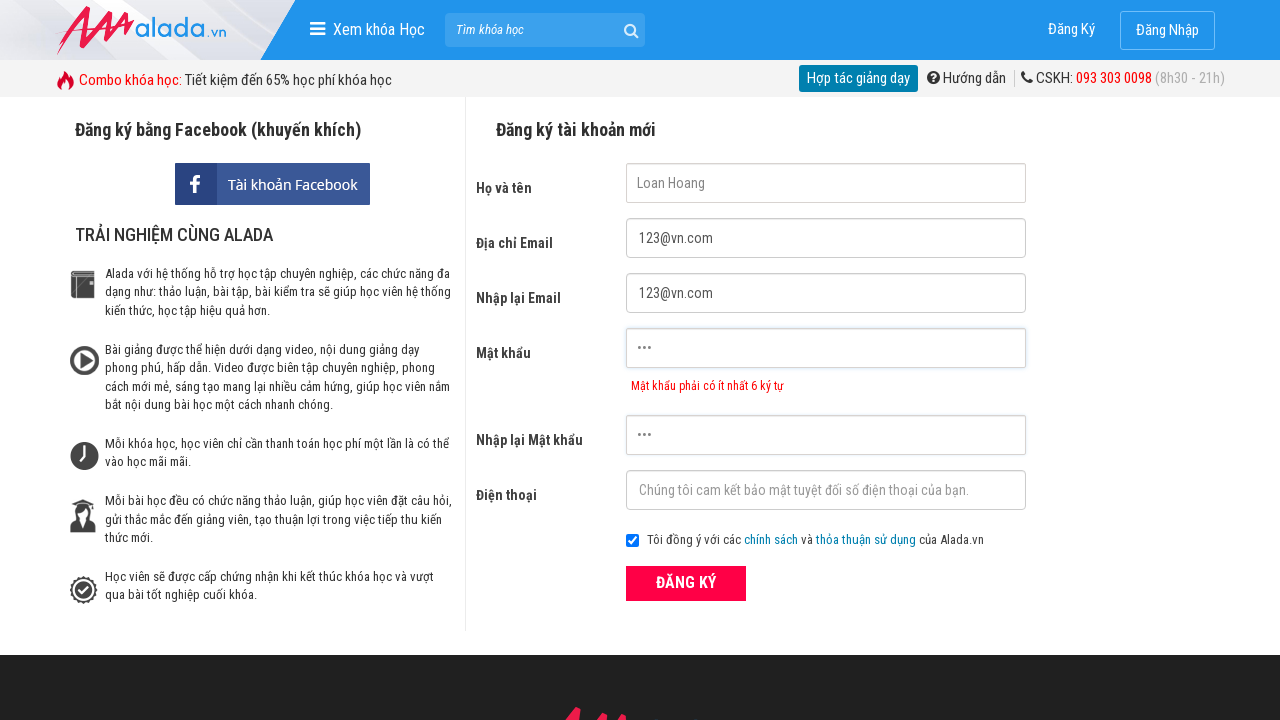

Filled phone field with '0123456789' on #txtPhone
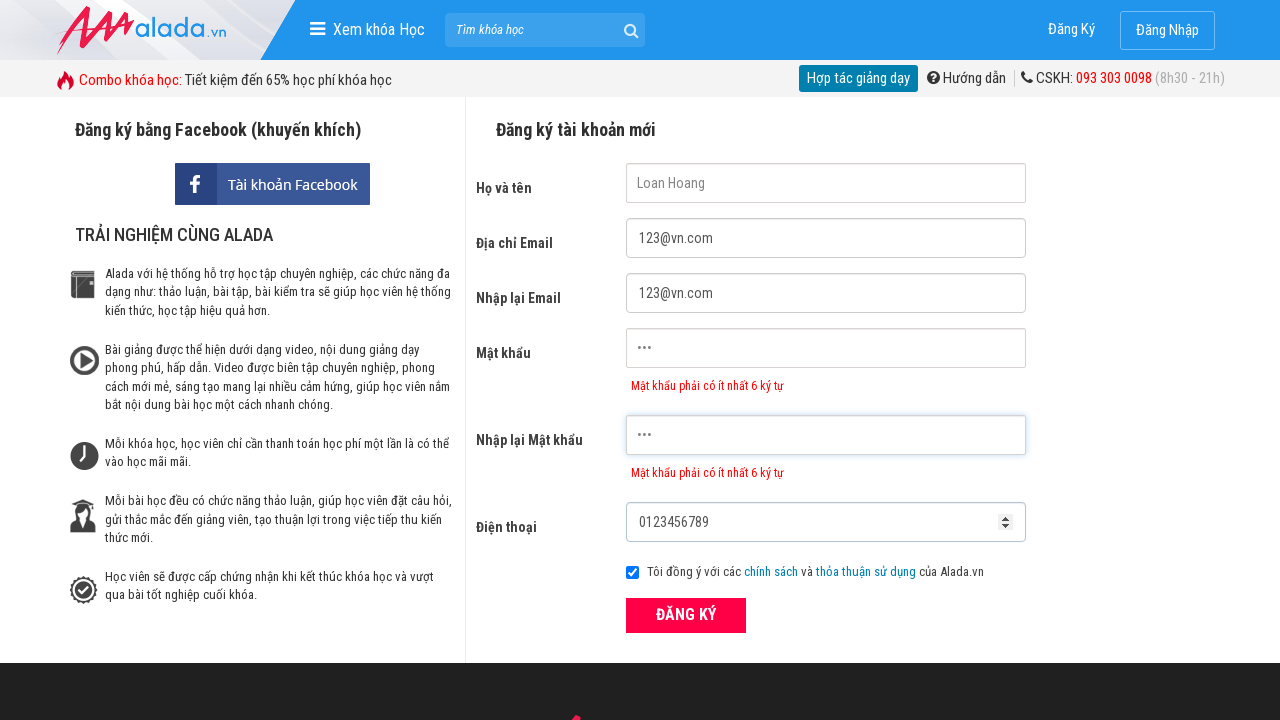

Clicked register button to submit form at (686, 615) on xpath=//form[@id='frmLogin']//button[text()='ĐĂNG KÝ']
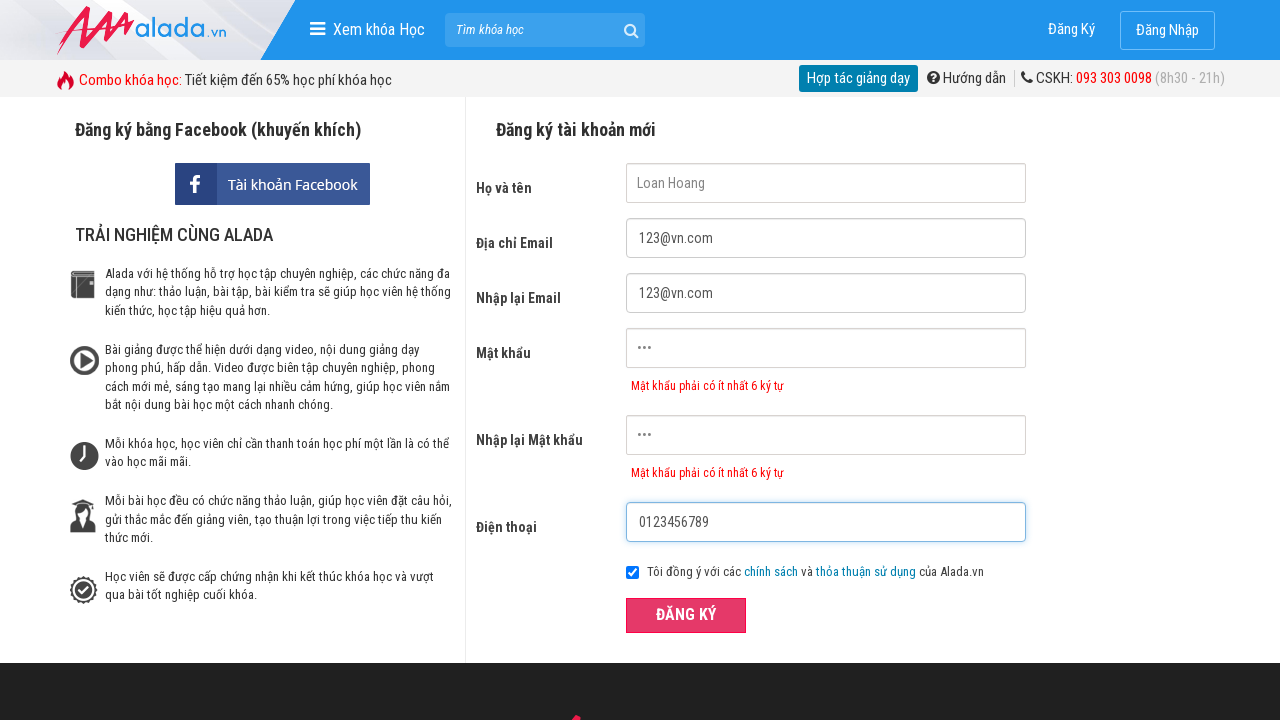

Password error message appeared for insufficient password length
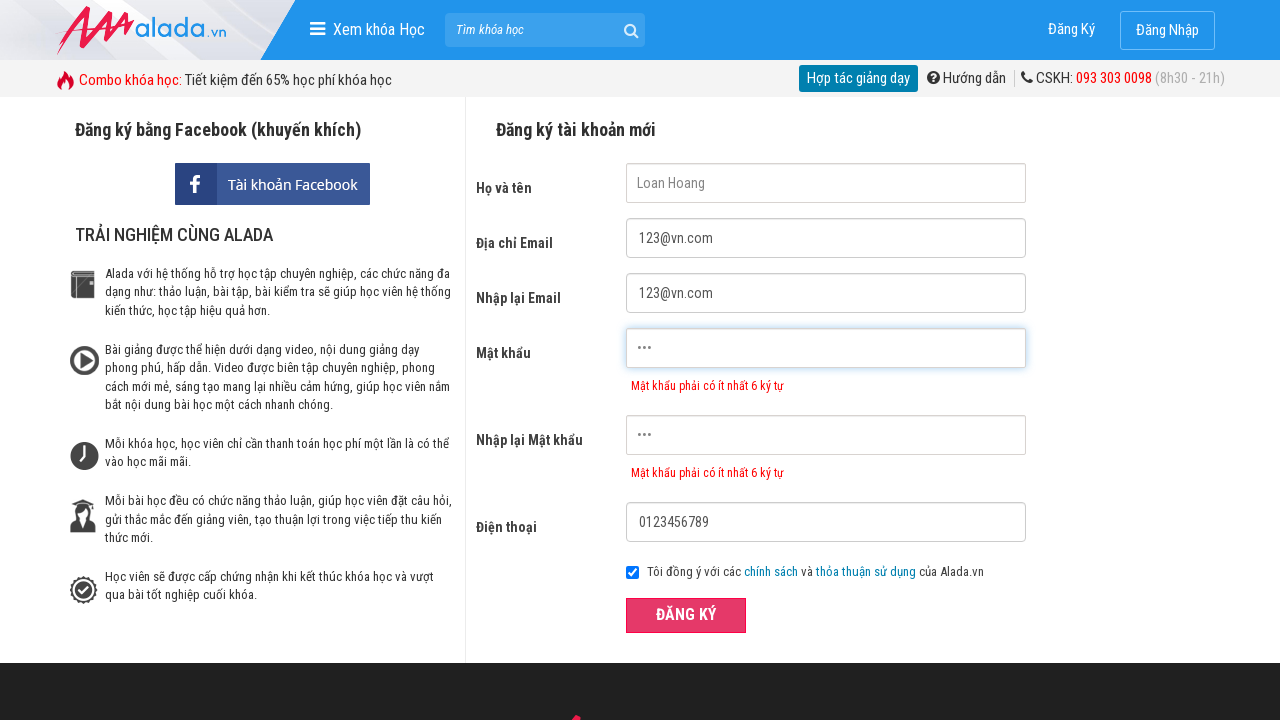

Confirm password error message appeared for insufficient password length
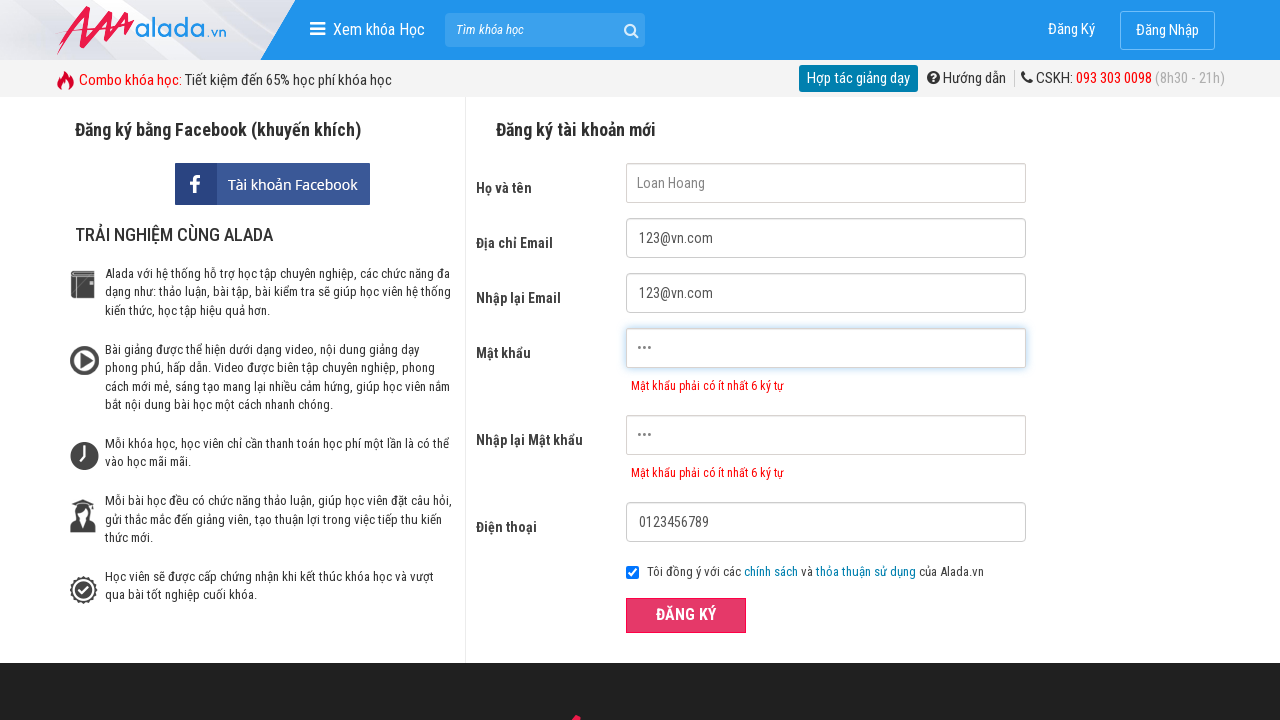

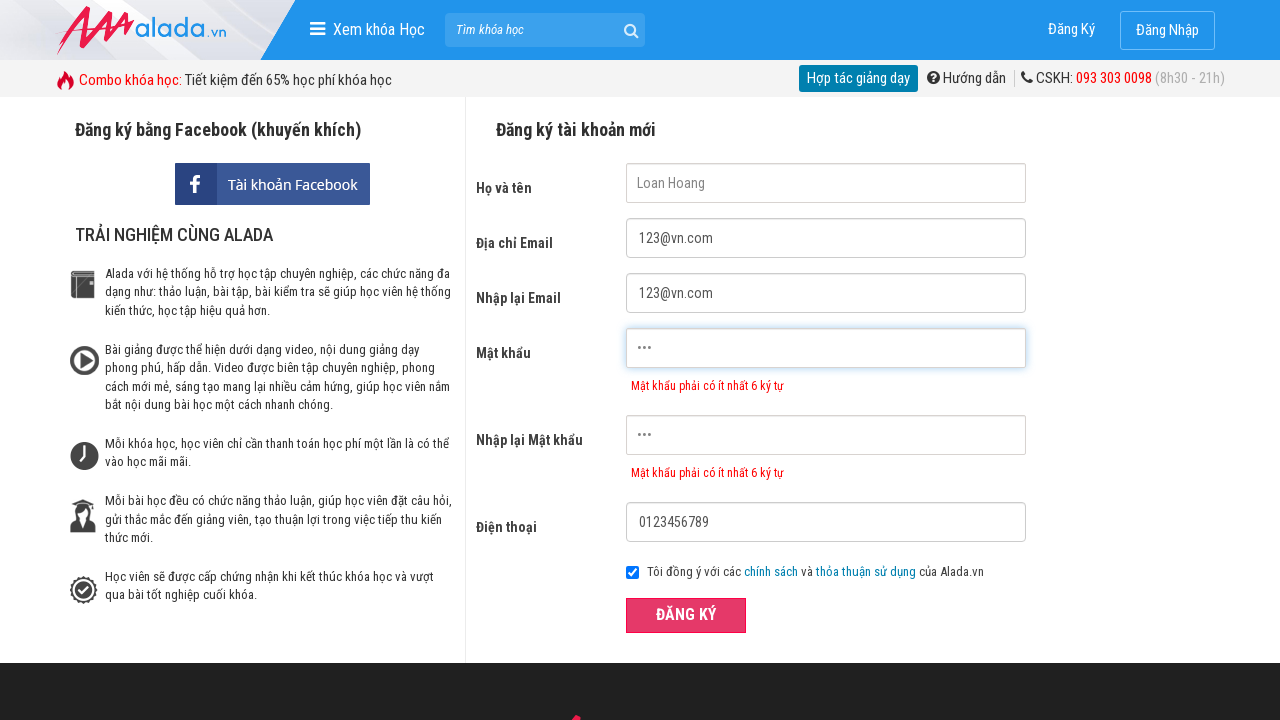